Tests dynamic loading by clicking a button and waiting for visible text element

Starting URL: https://automationfc.github.io/dynamic-loading/

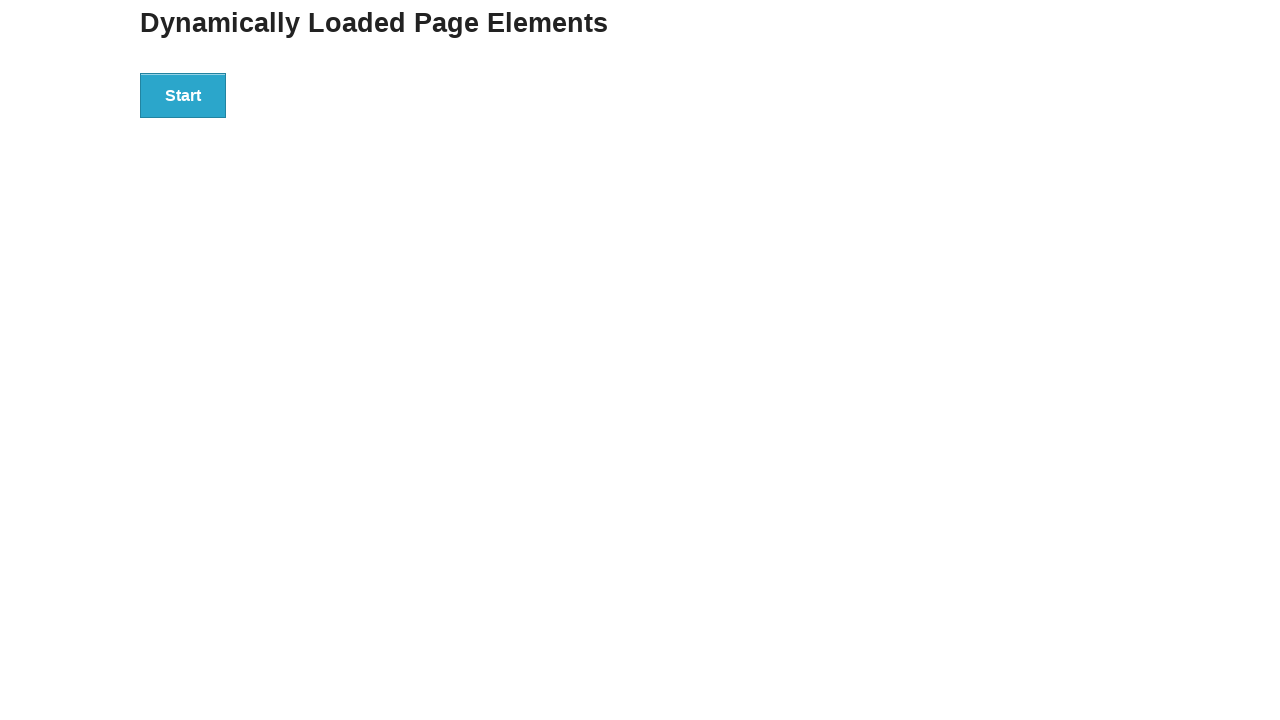

Clicked the start button to initiate dynamic loading at (183, 95) on div#start>button
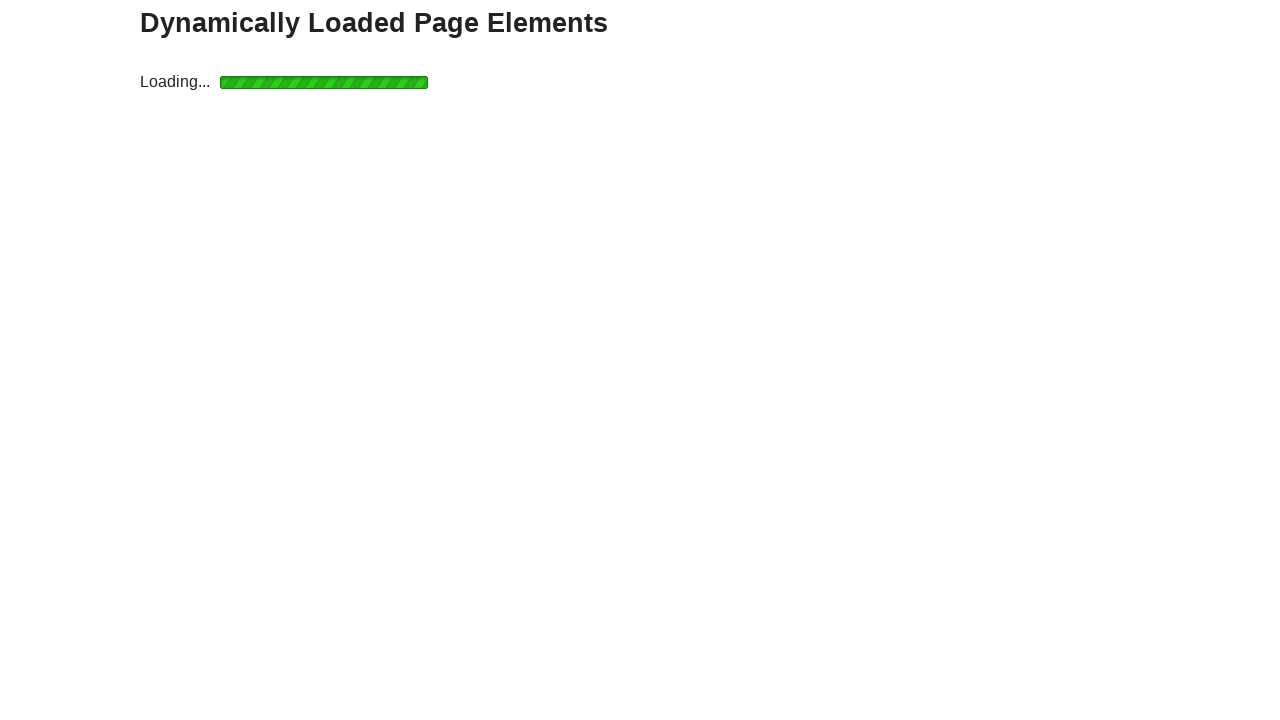

Waited for the finish text element to become visible
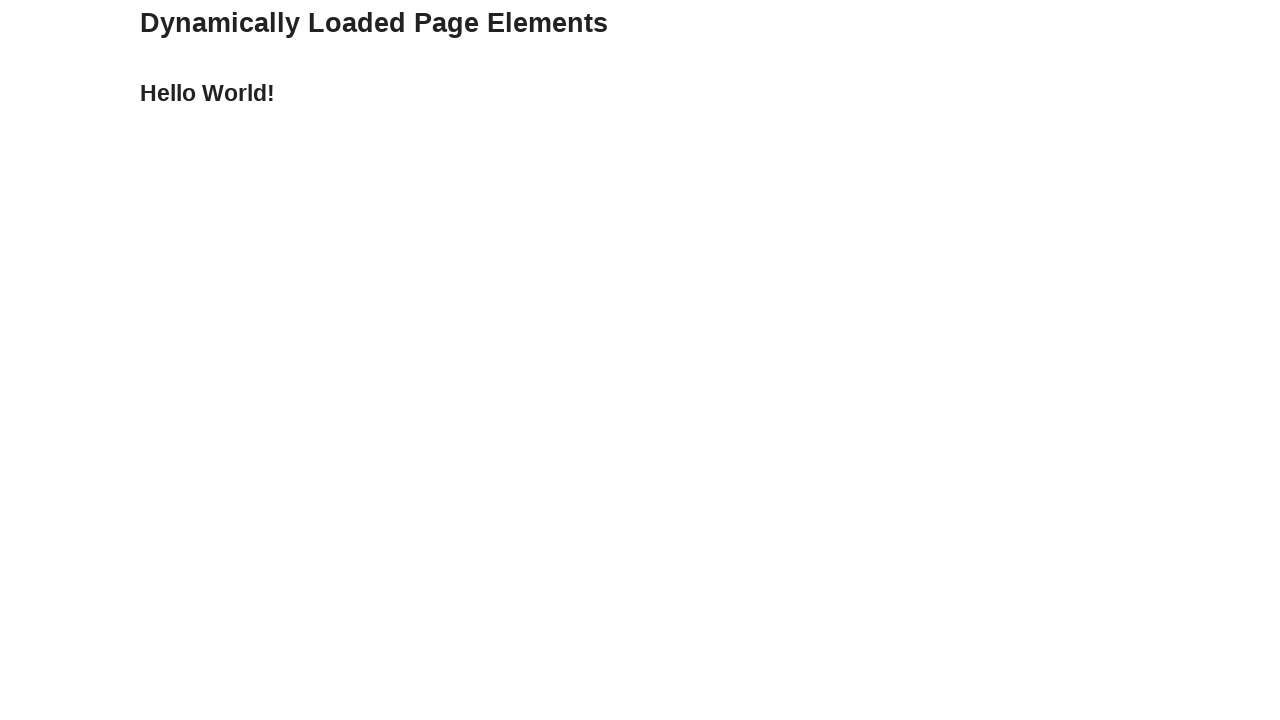

Verified that the finish element displays 'Hello World!'
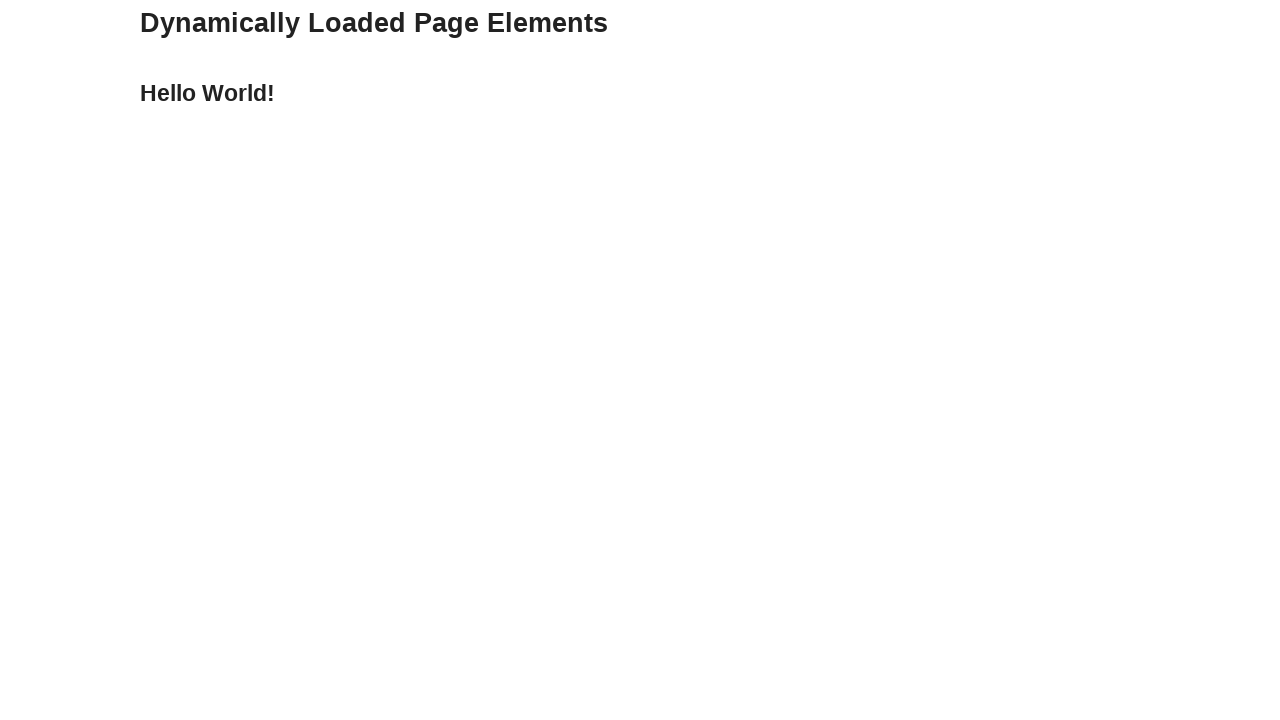

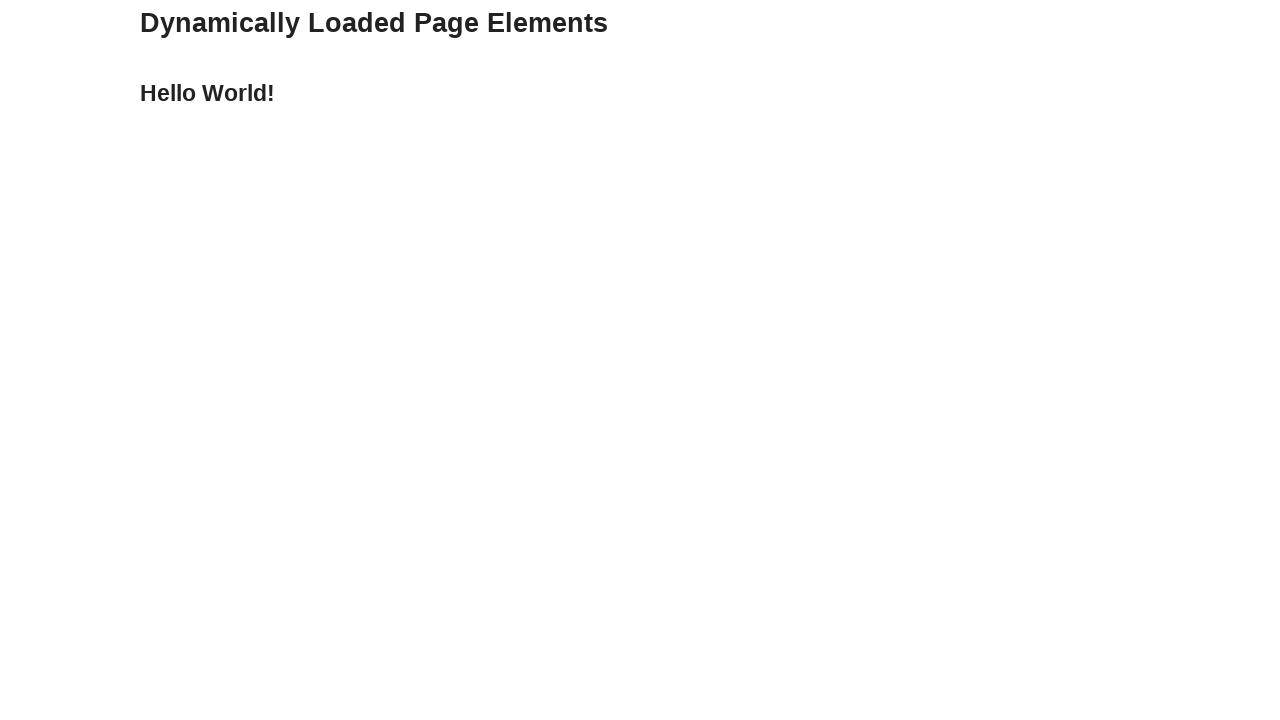